Tests a web form by entering text into a text field and submitting the form

Starting URL: https://www.selenium.dev/selenium/web/web-form.html

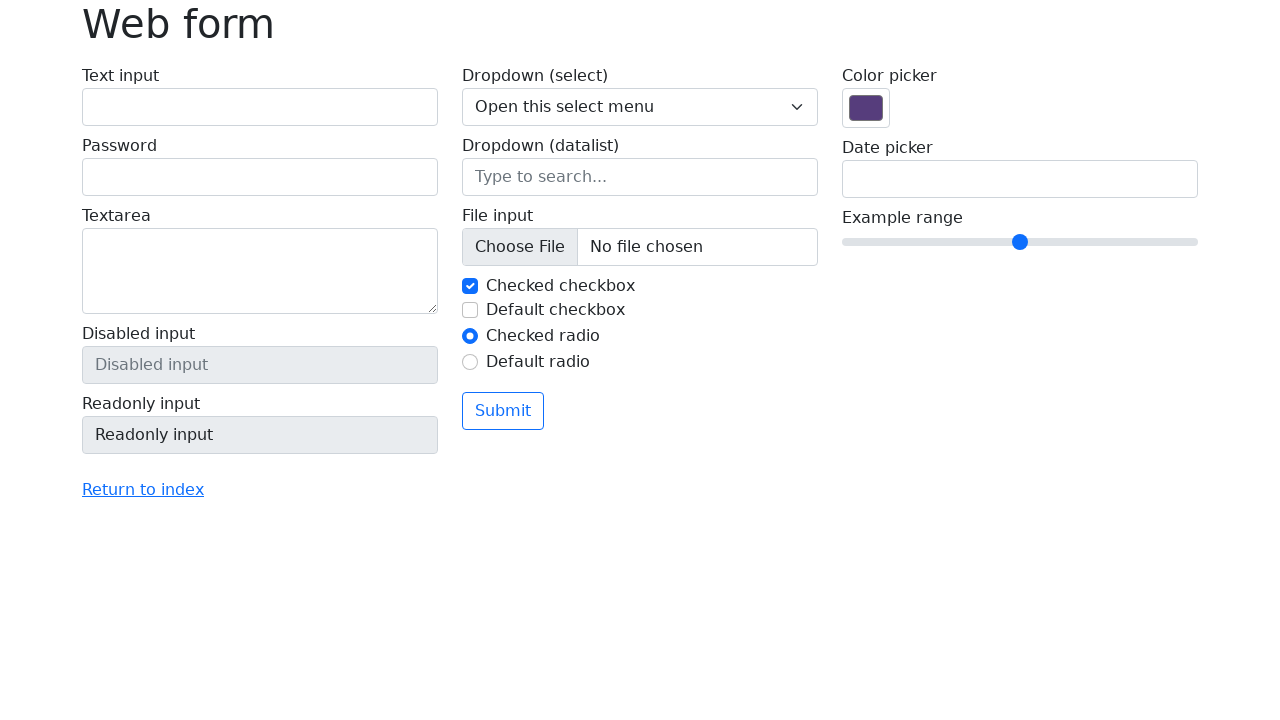

Filled text field with 'Selenium' on input[name='my-text']
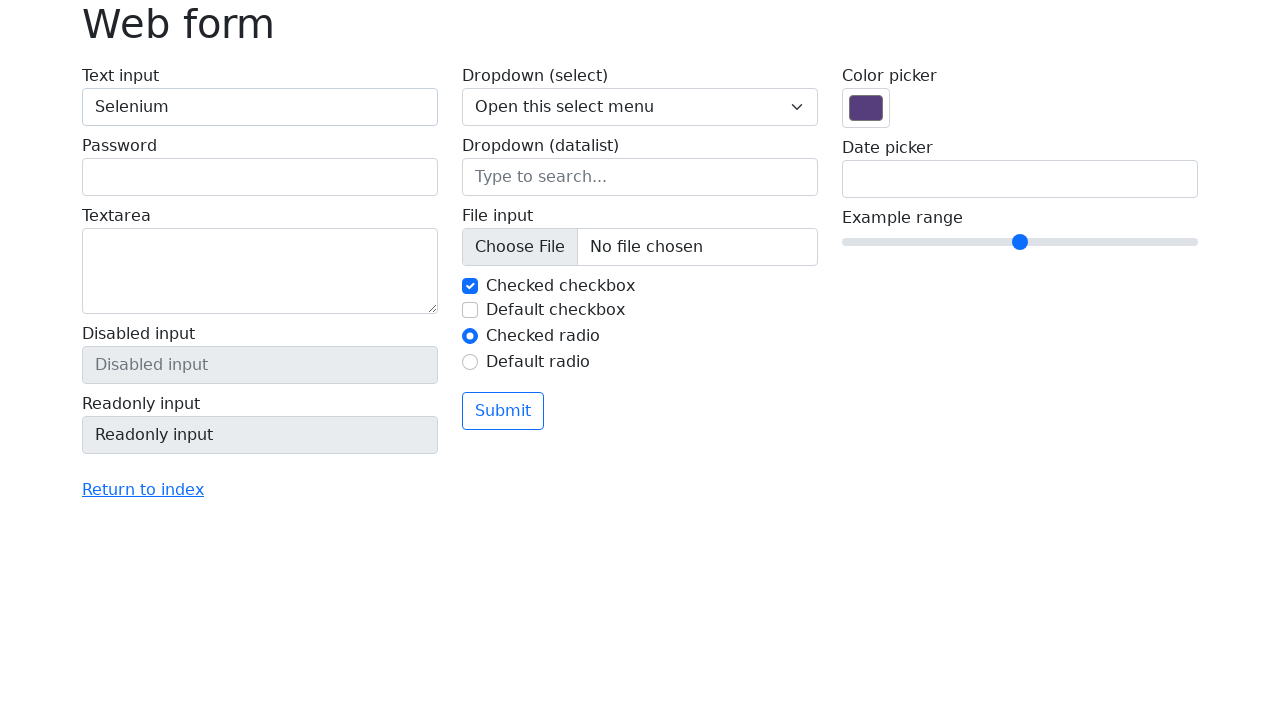

Clicked submit button to submit form at (503, 411) on button
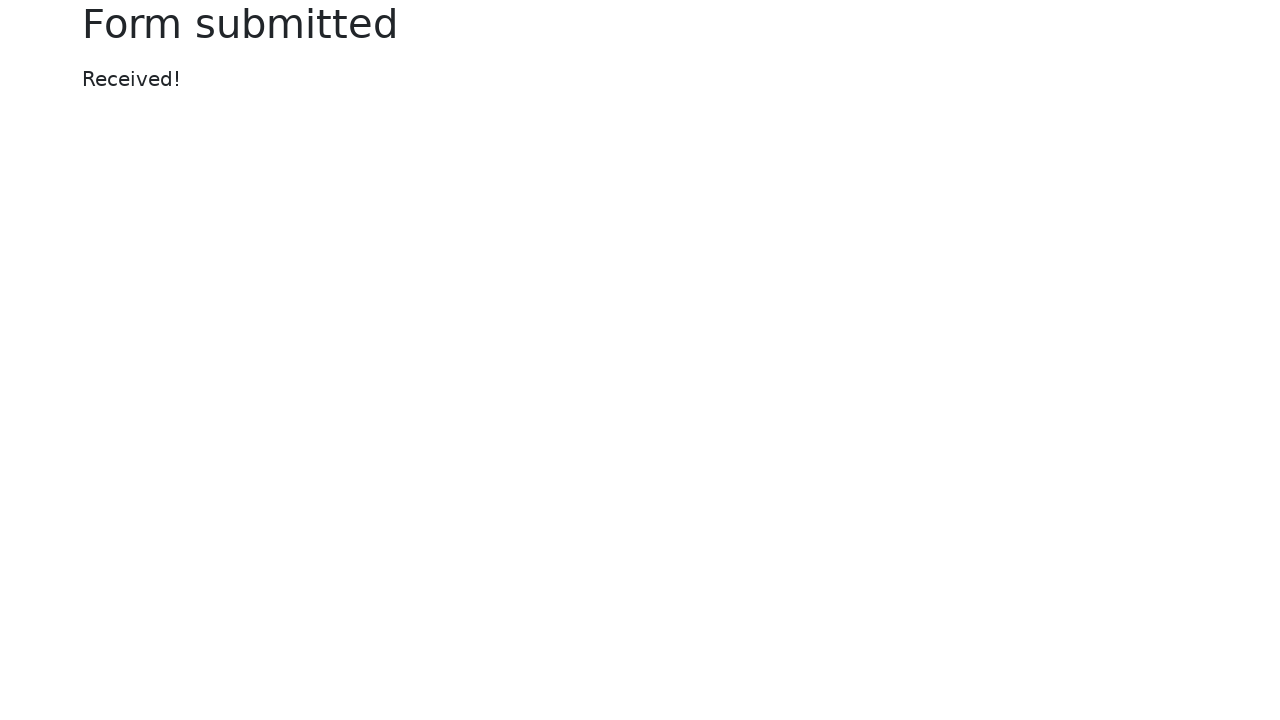

Form submission confirmation message appeared
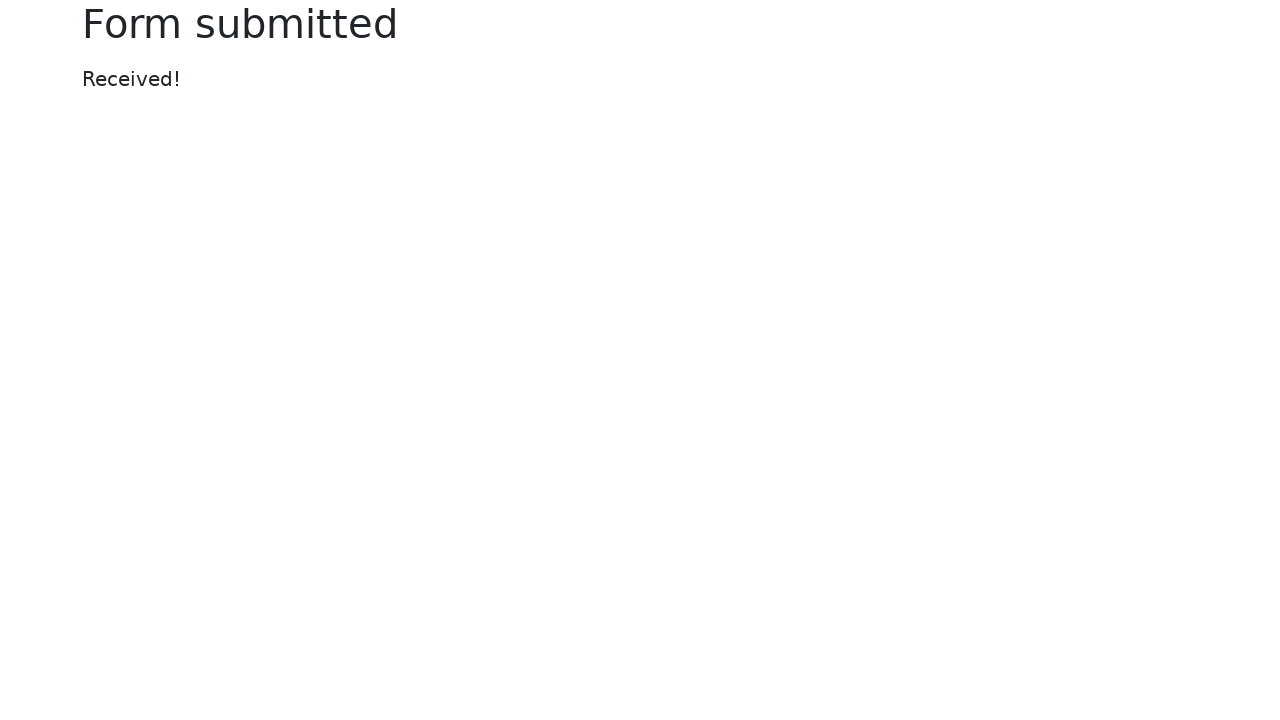

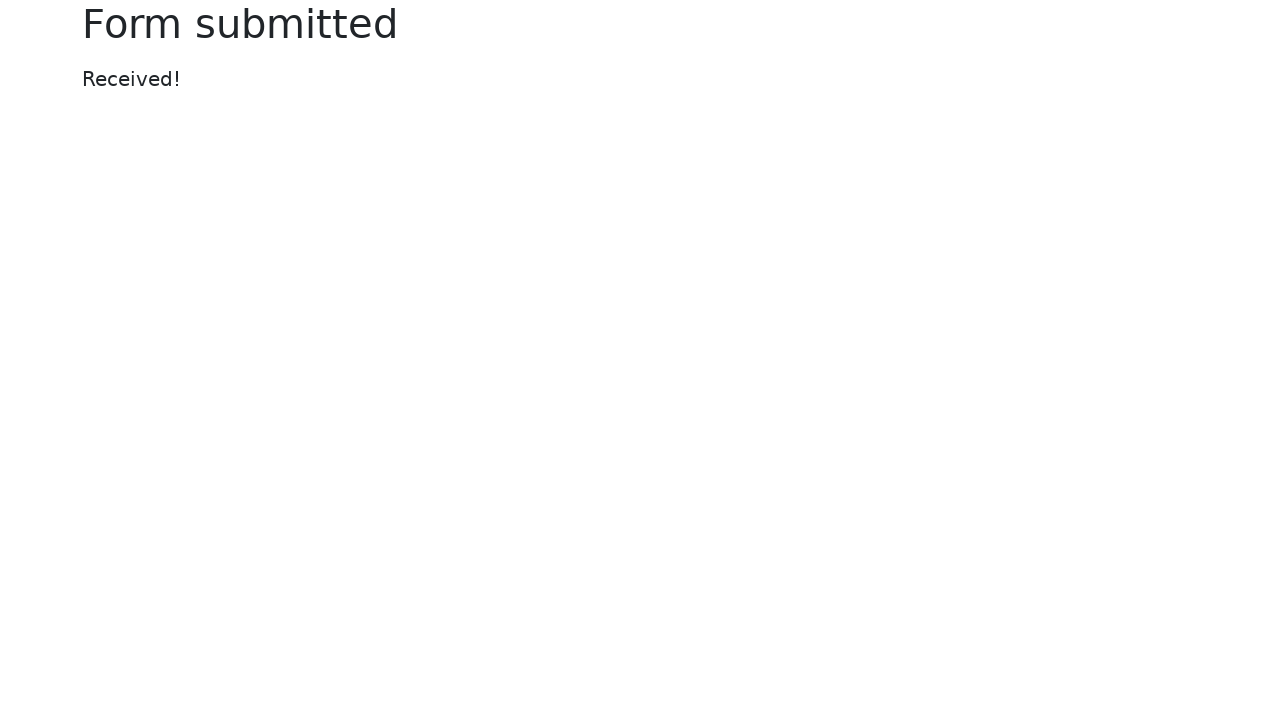